Tests a registration form by filling in required fields (first name, last name, email, phone, address) using different selector strategies and submitting the form to verify successful registration.

Starting URL: http://suninjuly.github.io/registration1.html

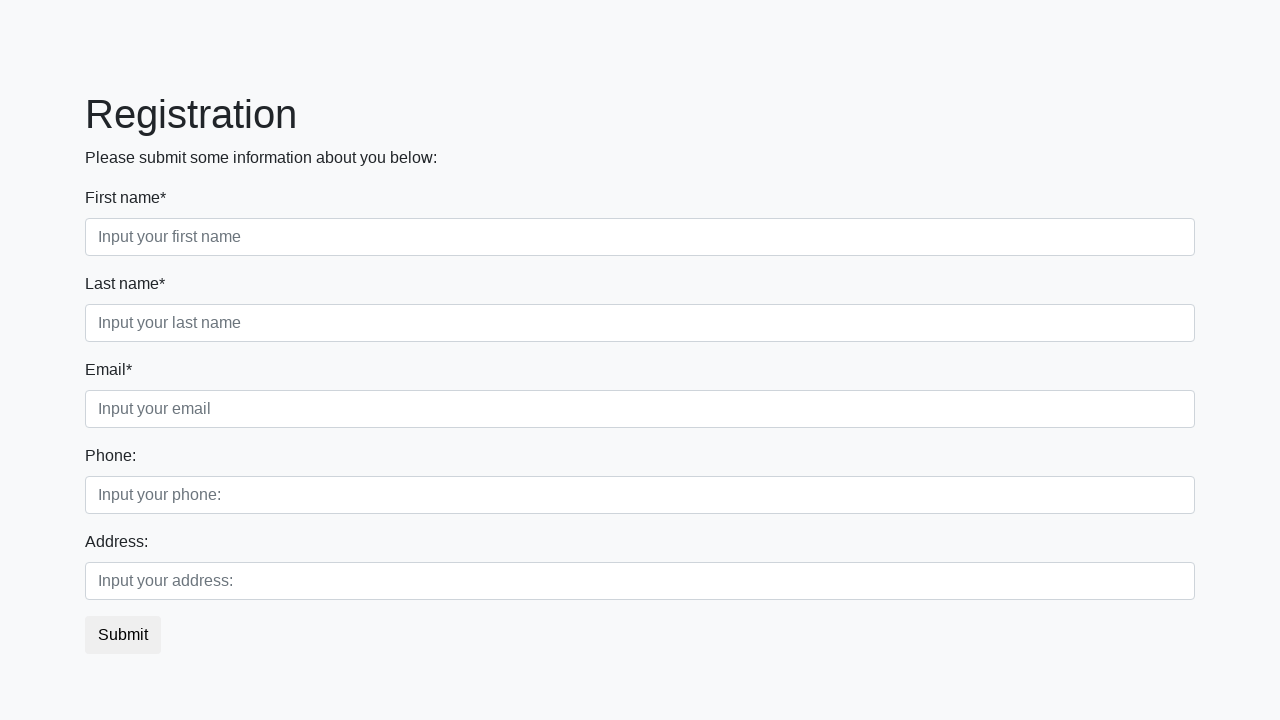

Filled first name field with 'Johnny' using XPath selector on //html/body/div/form/div[1]/div[1]/input
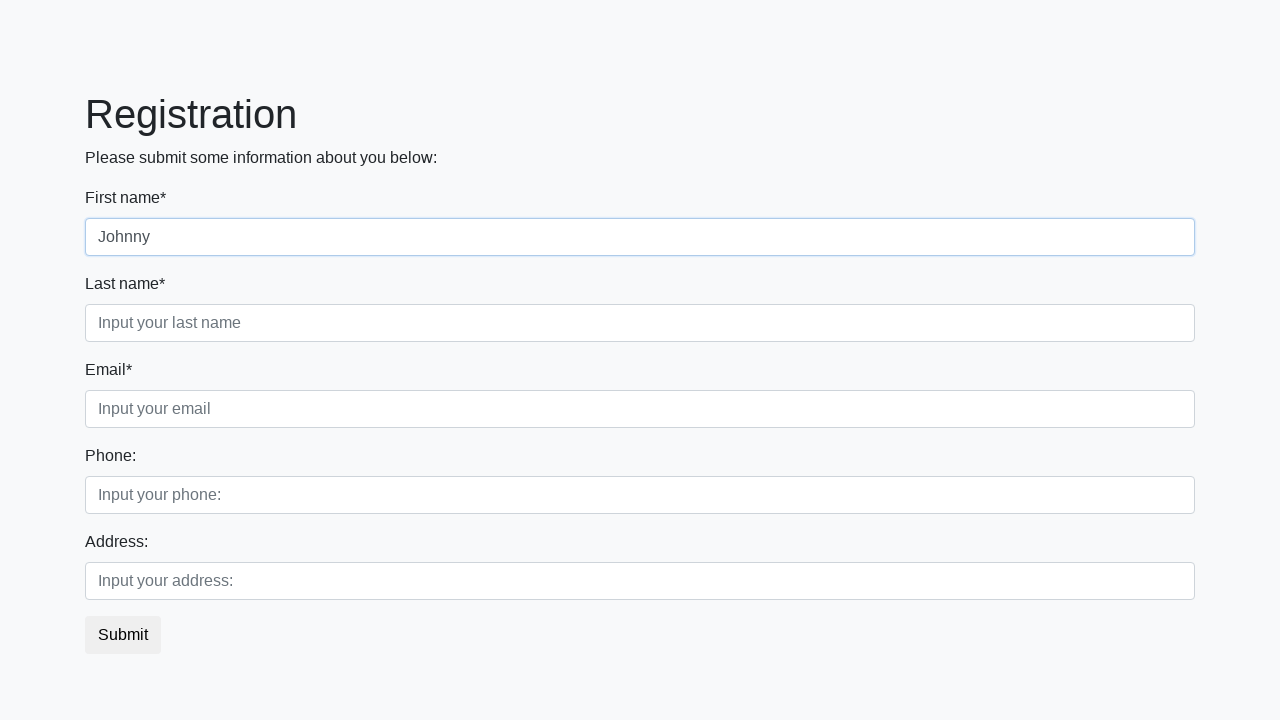

Filled last name field with 'Shwarts' using placeholder selector on [placeholder='Input your last name']
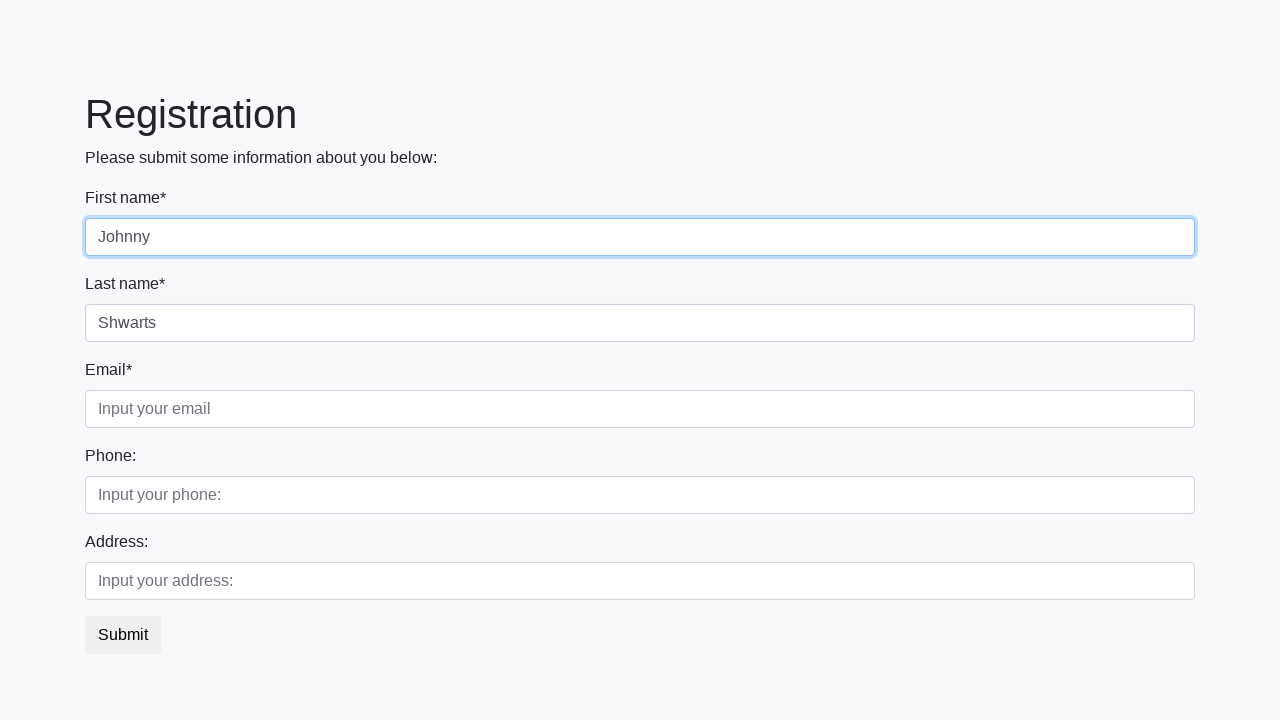

Filled email field with 'gogo@mail.ru' using class selector on .third
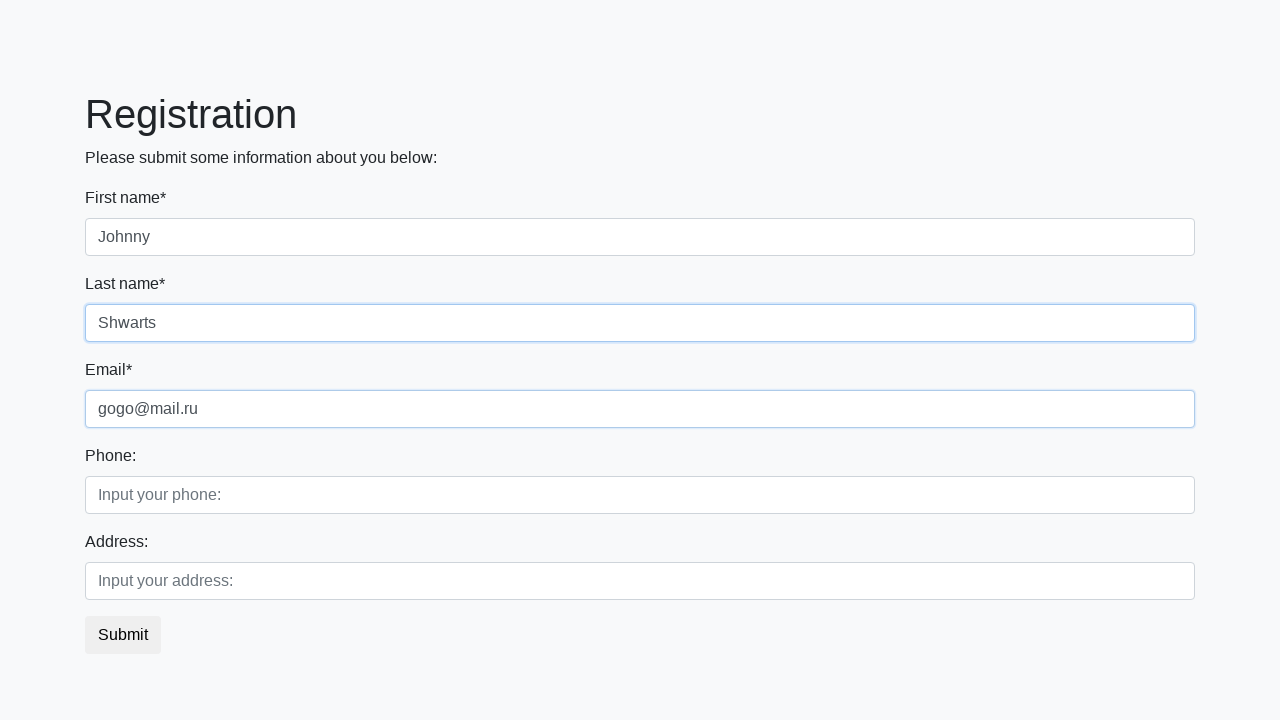

Filled phone number field with '4402215' using placeholder selector on [placeholder='Input your phone:']
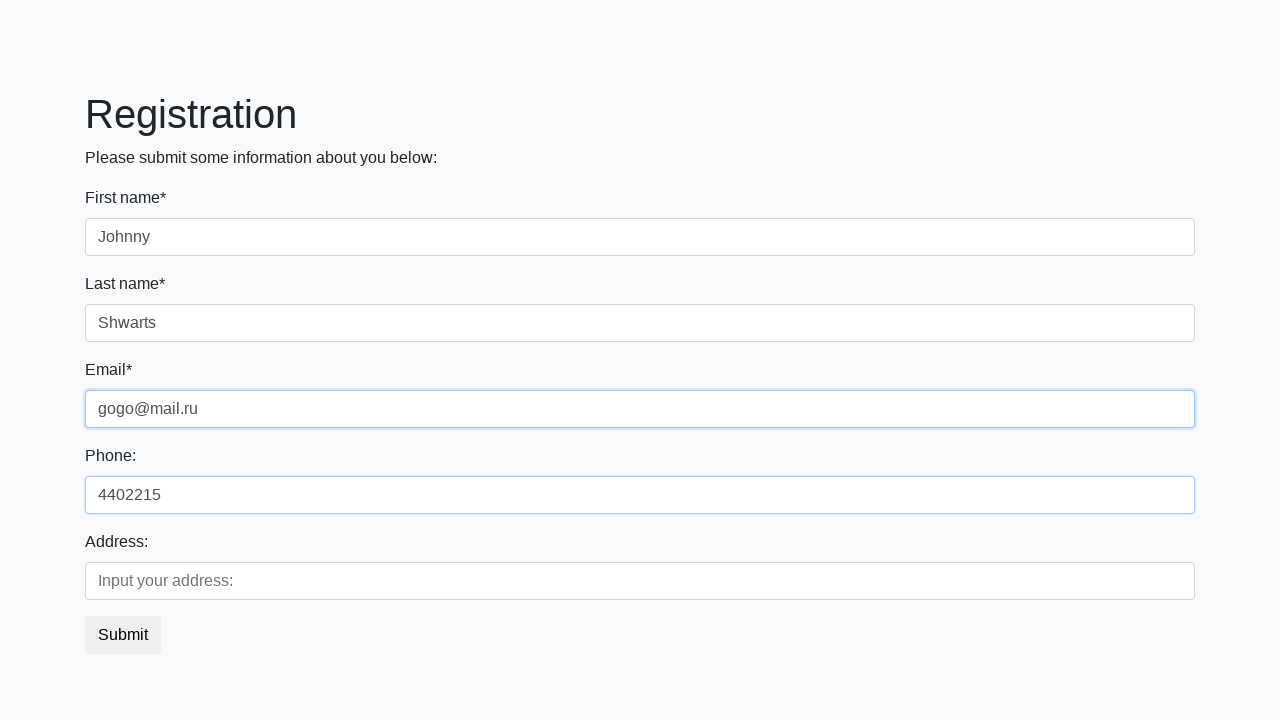

Filled address field with 'India' using placeholder selector on [placeholder='Input your address:']
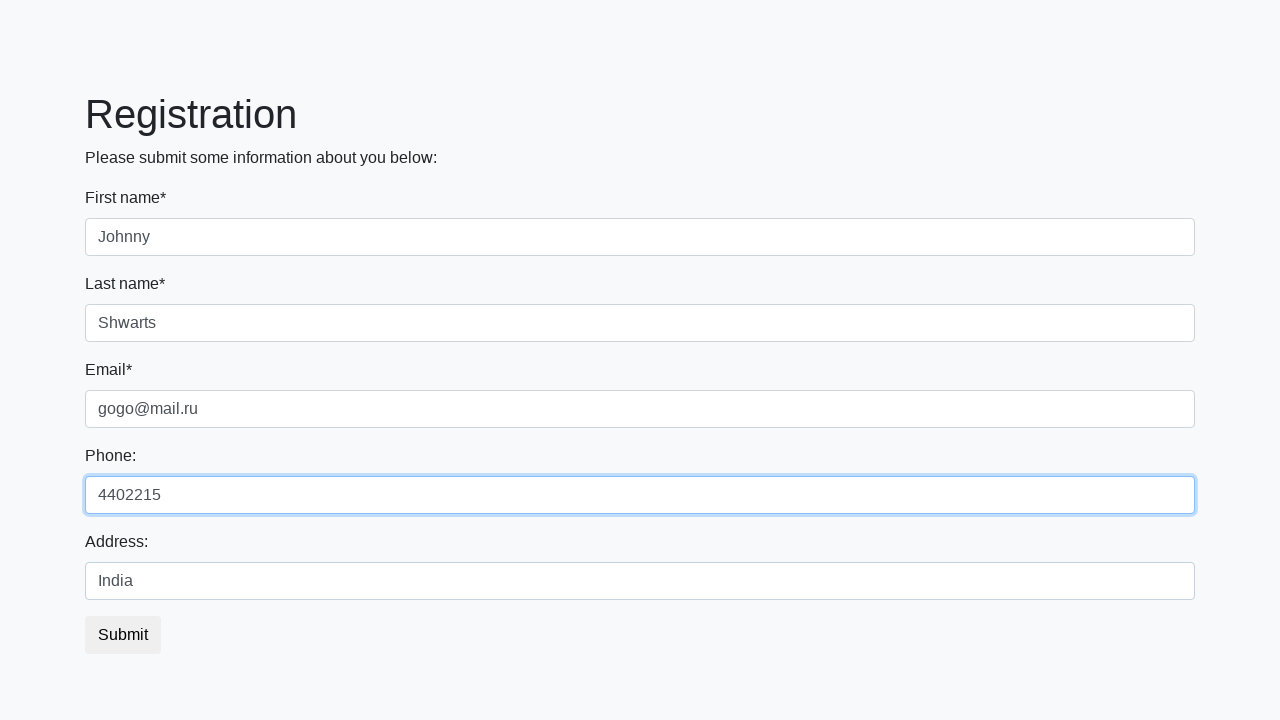

Clicked submit button to submit registration form at (123, 635) on button.btn
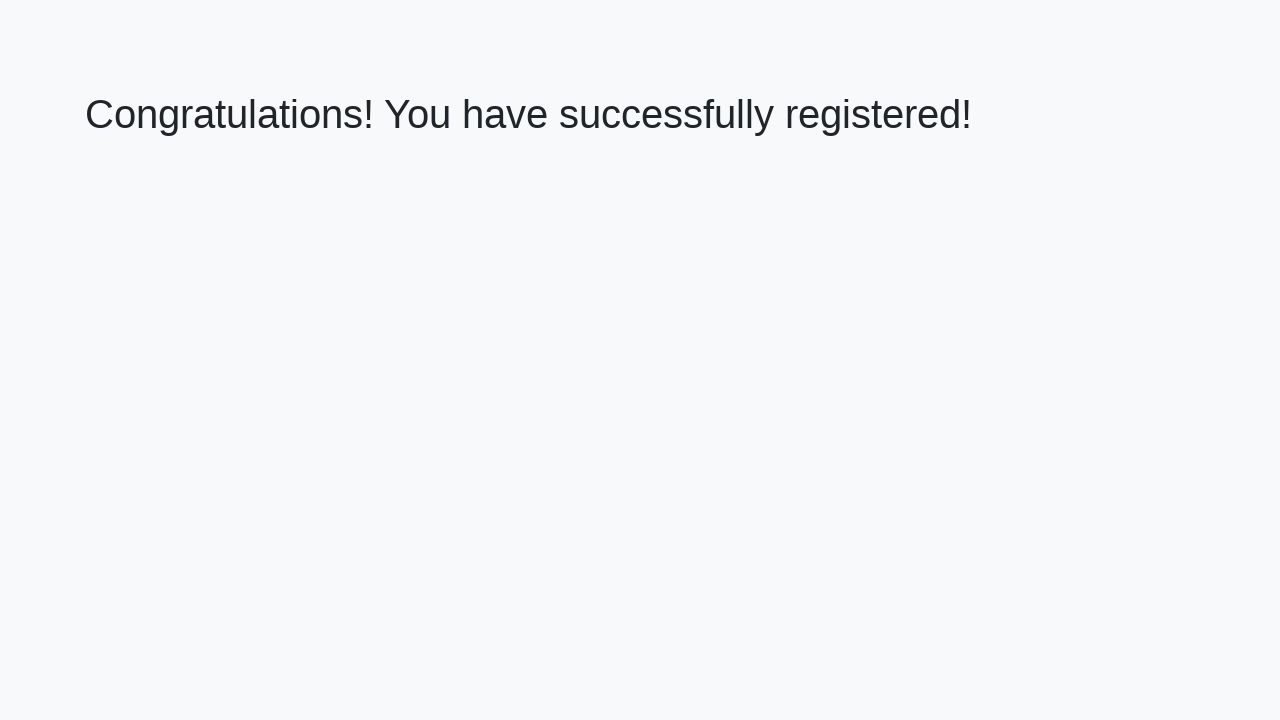

Success message header loaded
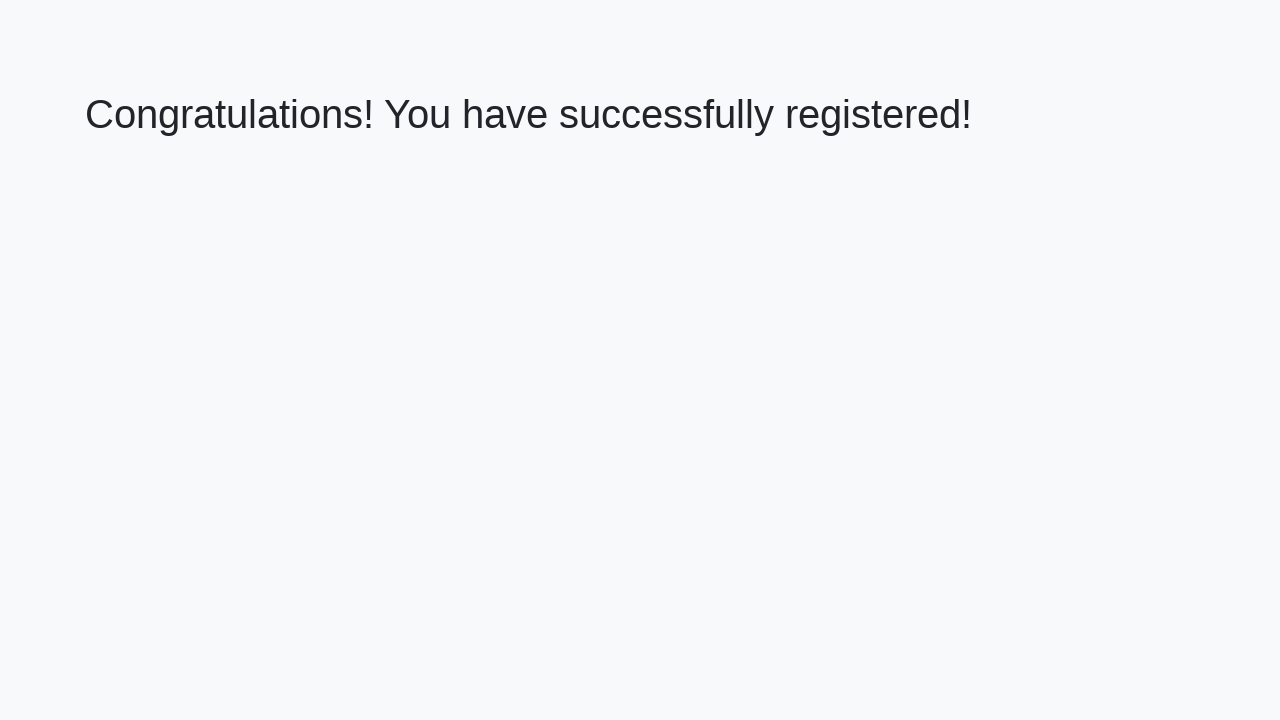

Retrieved success message text: 'Congratulations! You have successfully registered!'
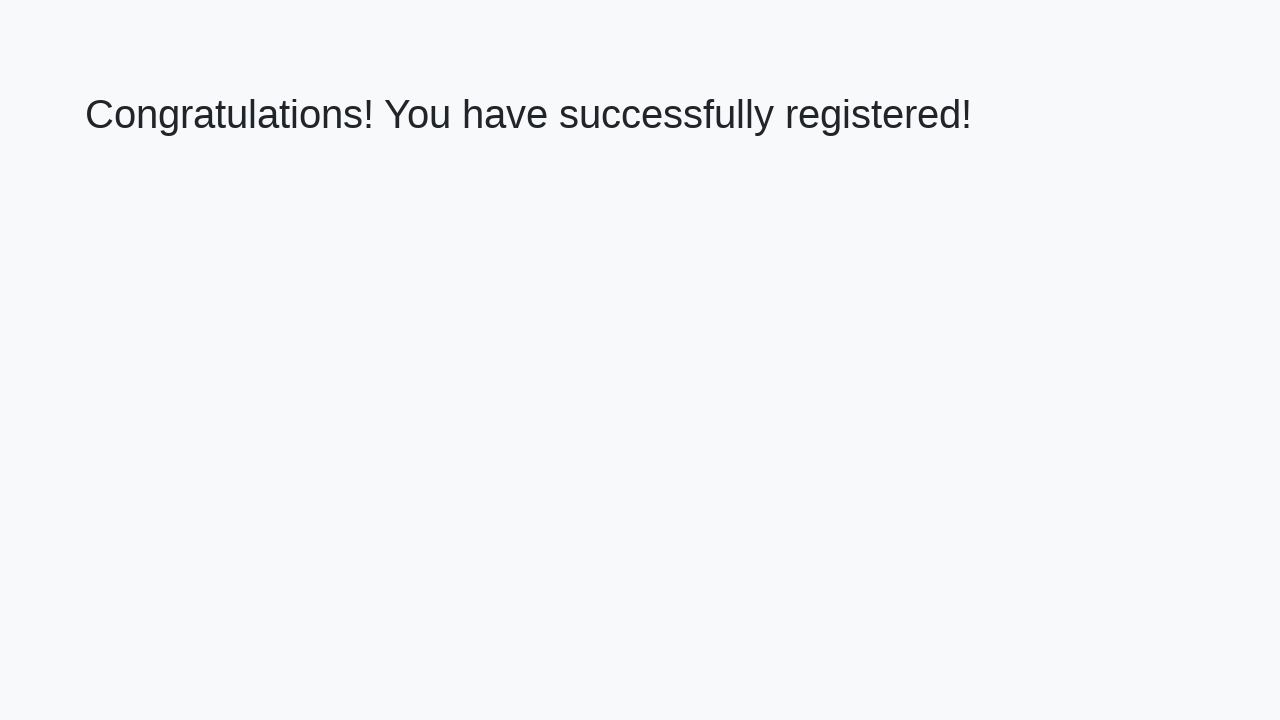

Verified successful registration message
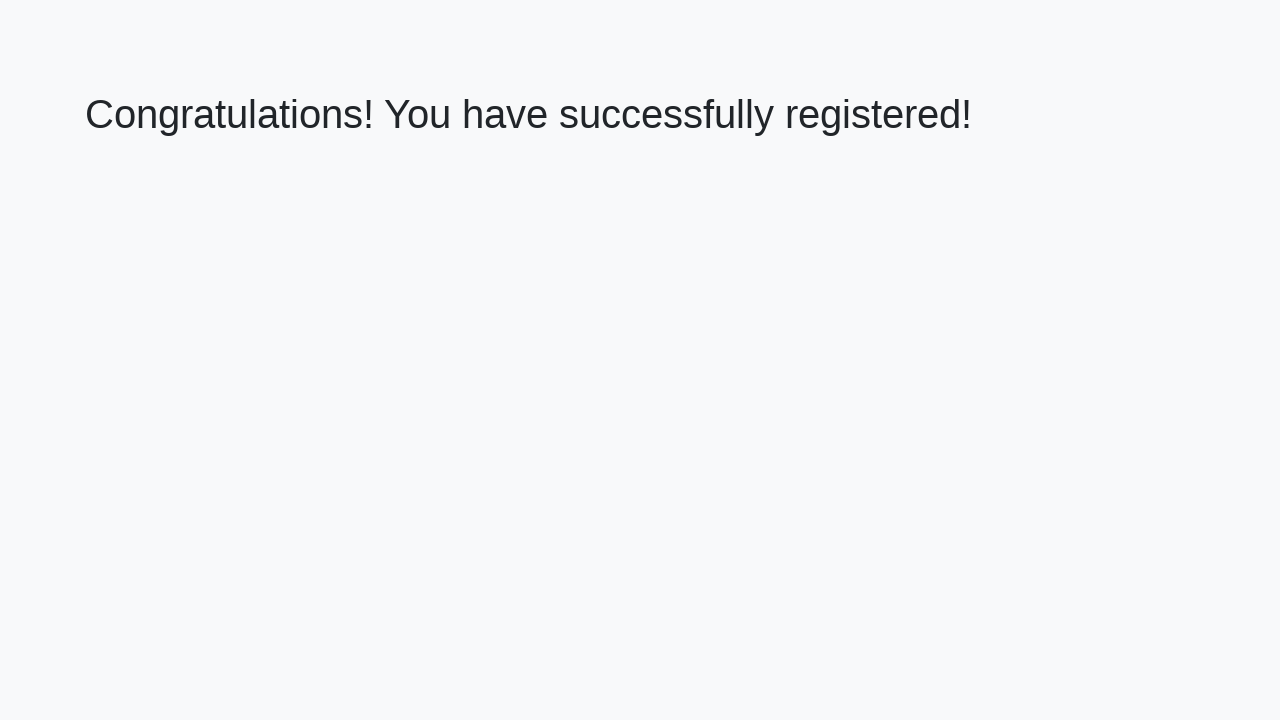

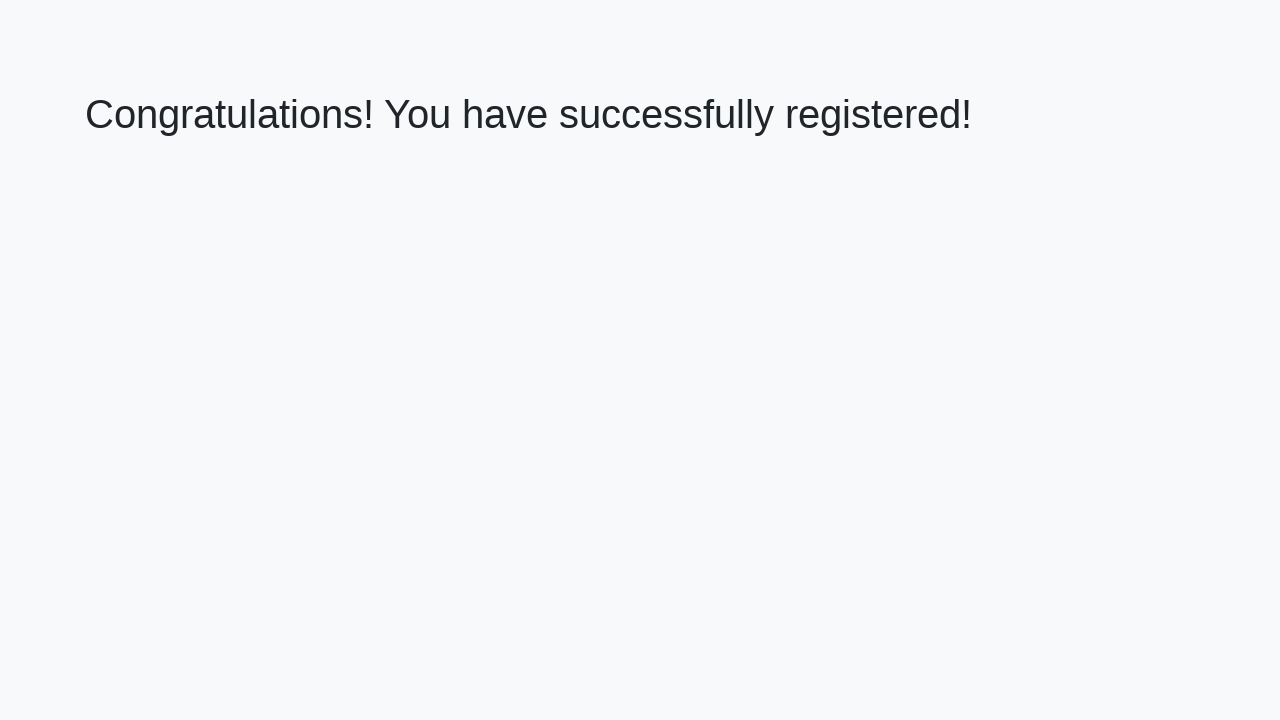